Tests filling out a Bootstrap example checkout form with user information and credit card details, then submits the form and verifies submission by checking if fields are cleared.

Starting URL: https://getbootstrap.com/docs/4.1/examples/checkout/

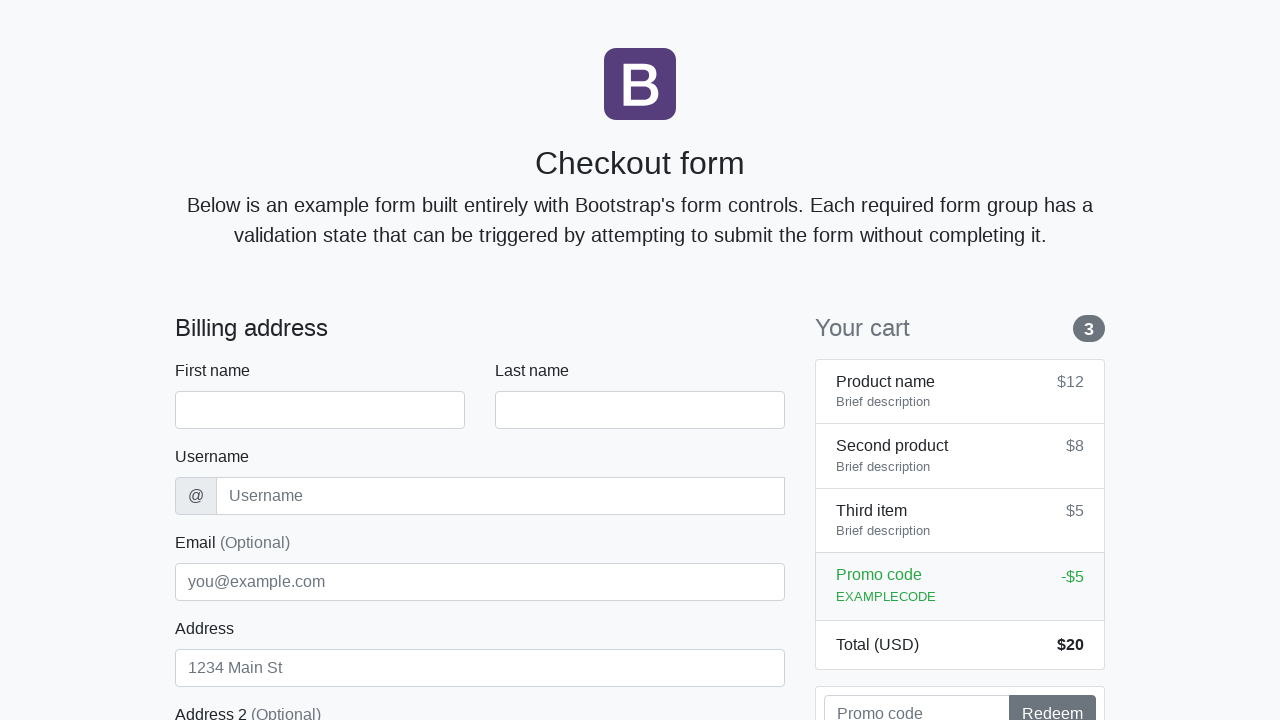

Filled first name field with 'Michael' on #firstName
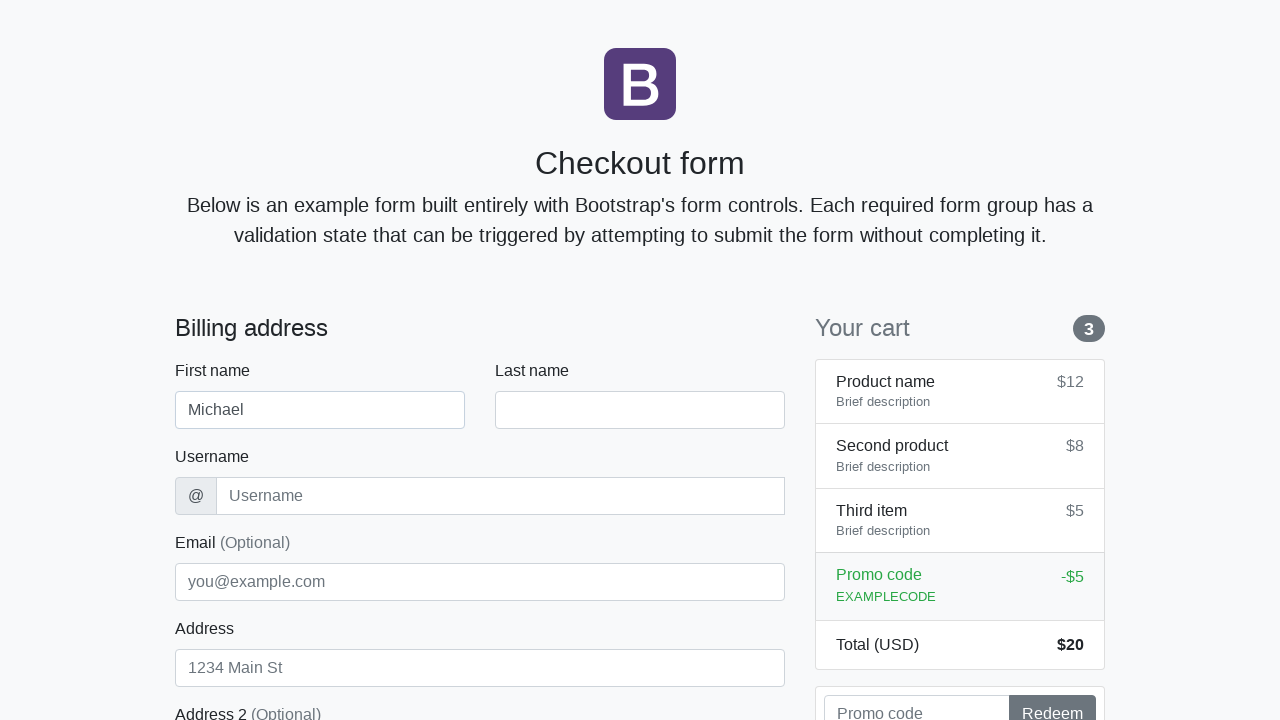

Filled last name field with 'Thompson' on #lastName
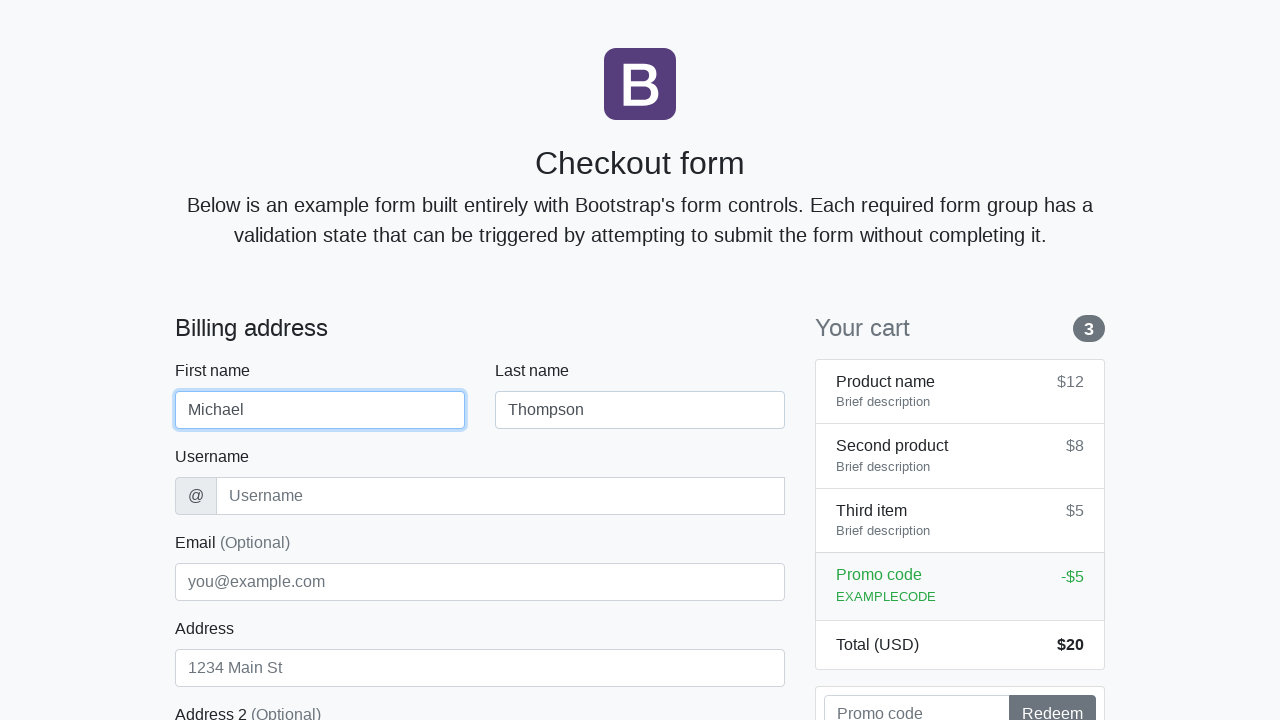

Filled username field with 'mthompson42' on #username
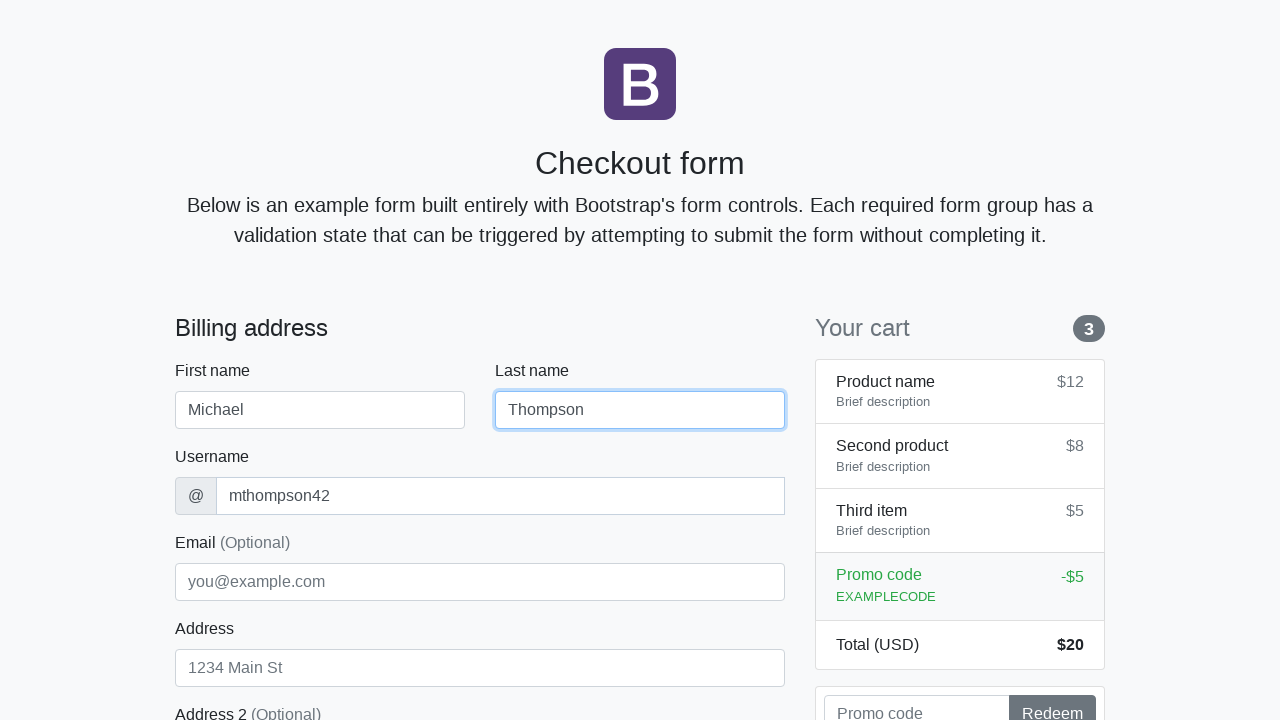

Filled address field with '742 Evergreen Terrace' on #address
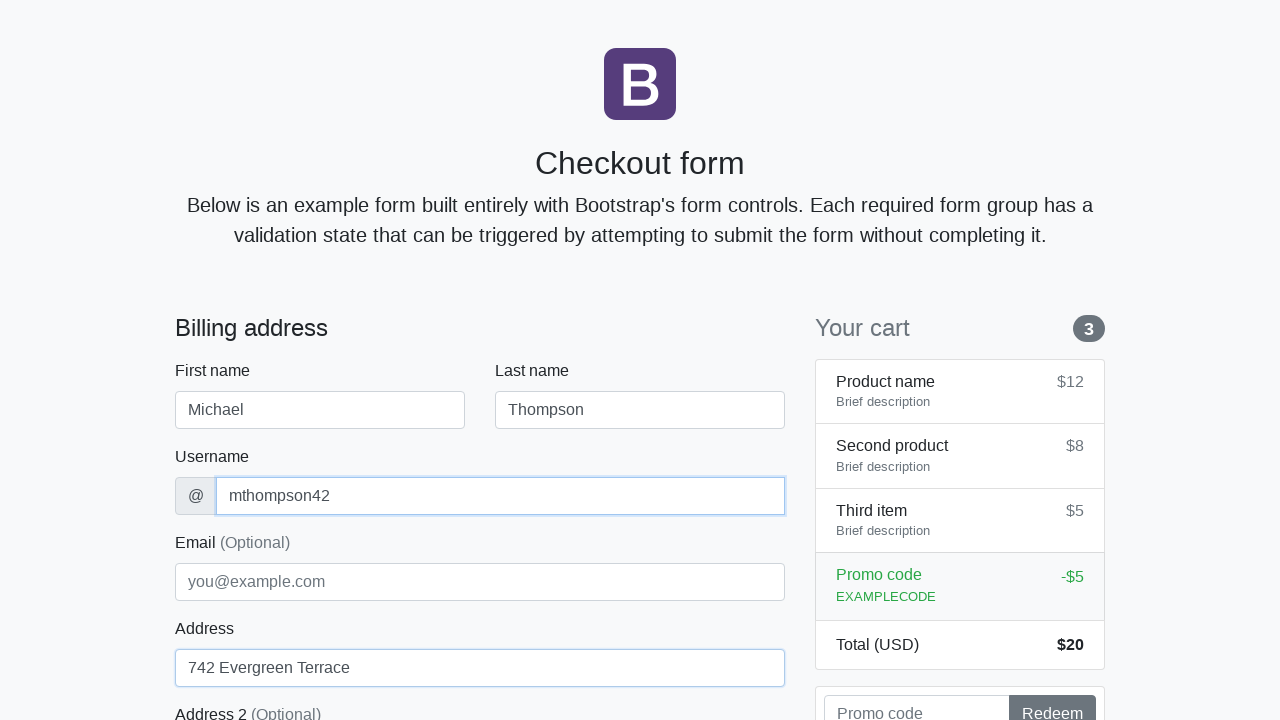

Selected 'United States' from country dropdown on #country
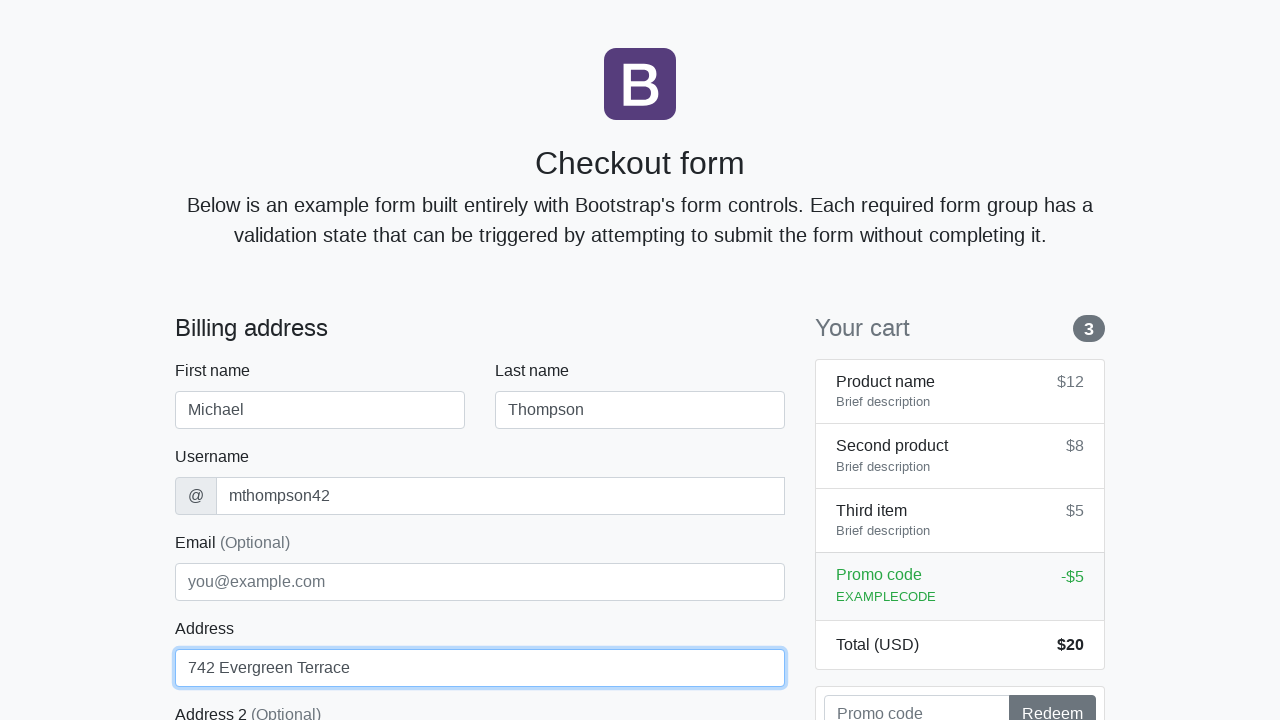

Selected 'California' from state dropdown on #state
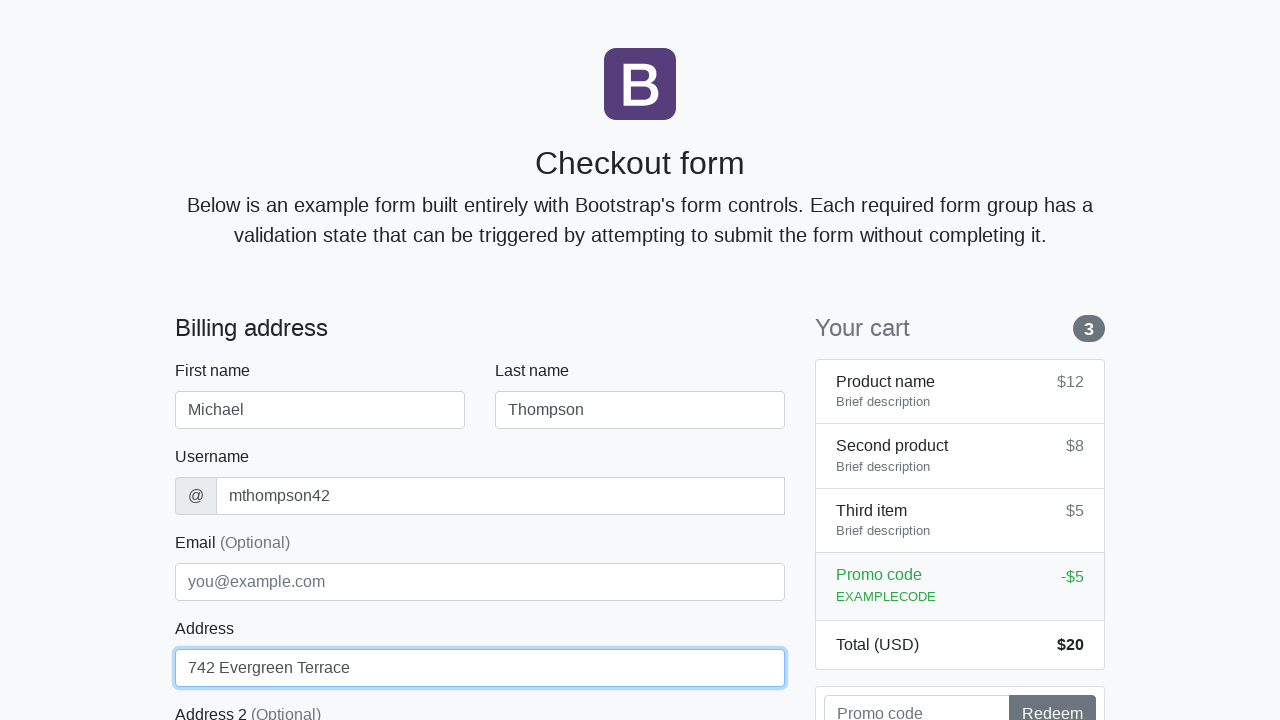

Filled ZIP code field with '90210' on #zip
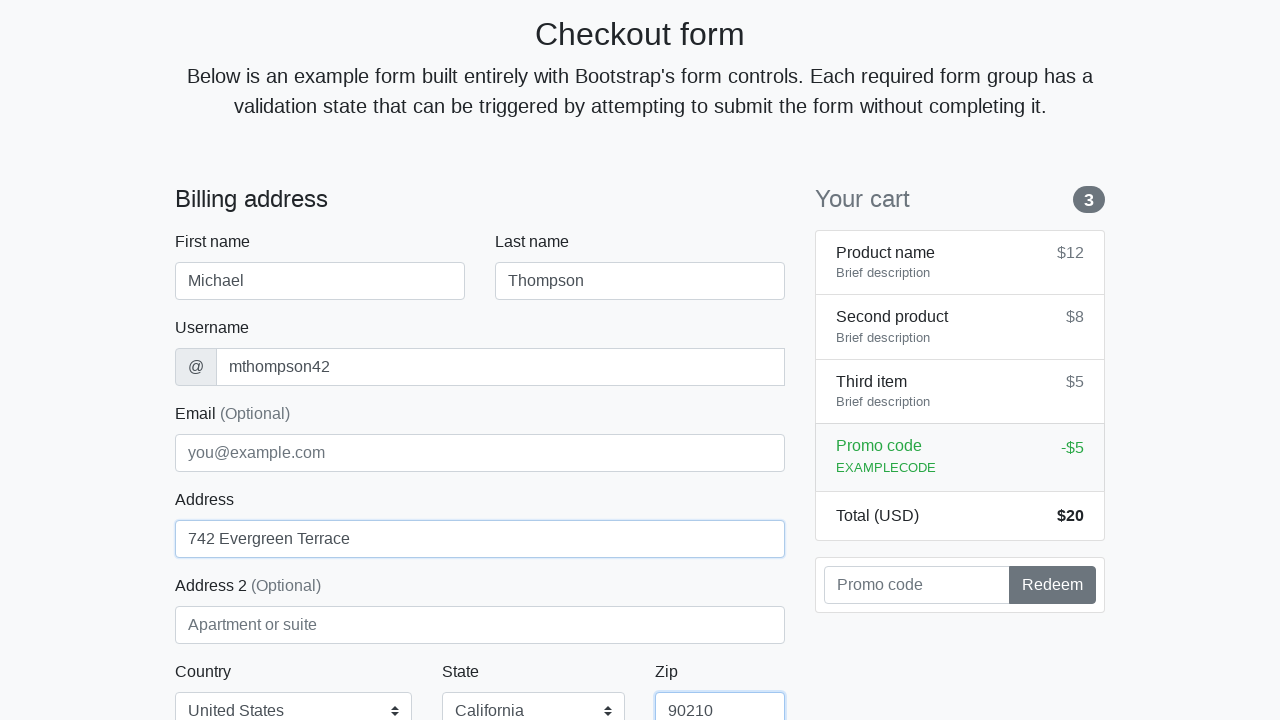

Filled credit card name field with 'Michael Thompson' on #cc-name
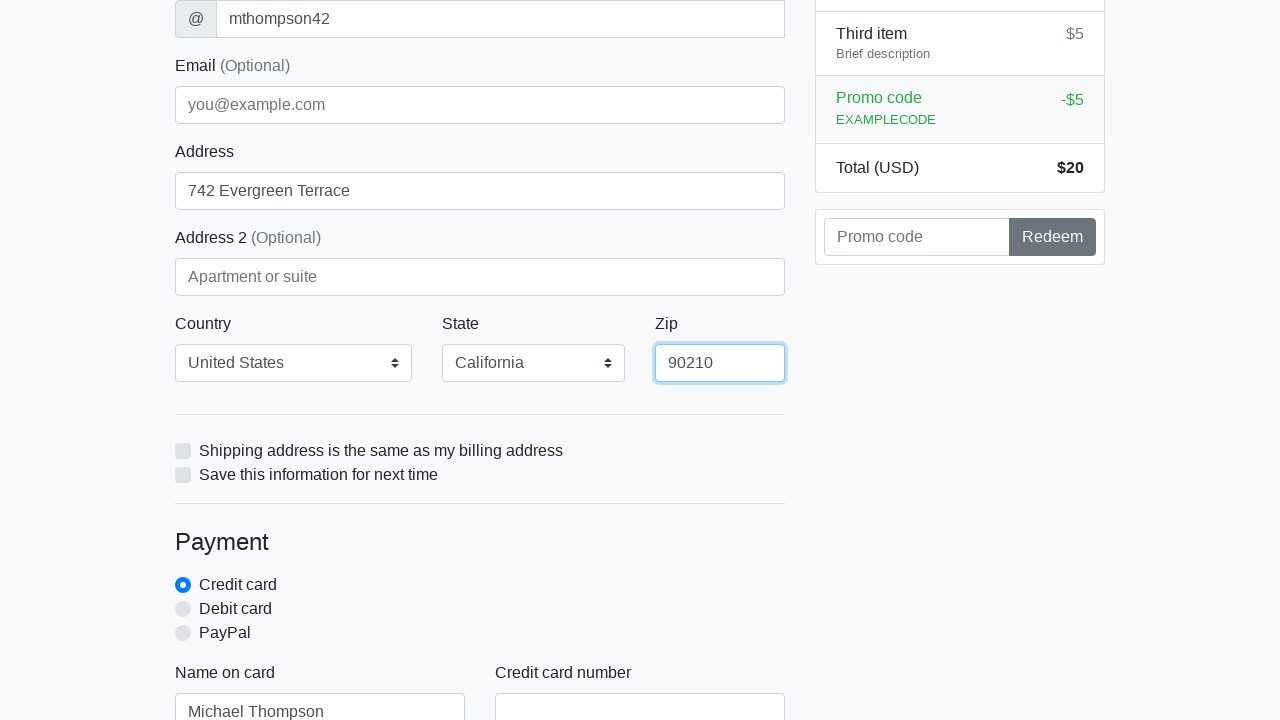

Filled credit card number field with '4111111111111111' on #cc-number
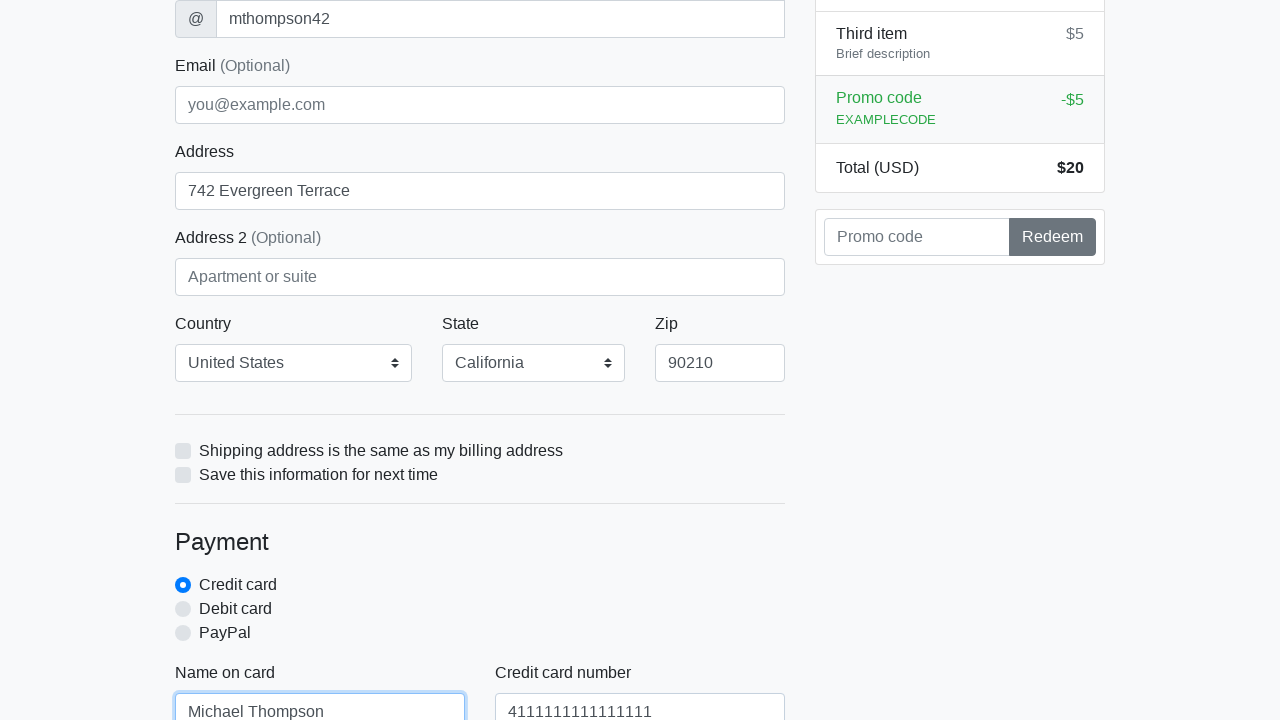

Filled credit card expiration field with '12/25' on #cc-expiration
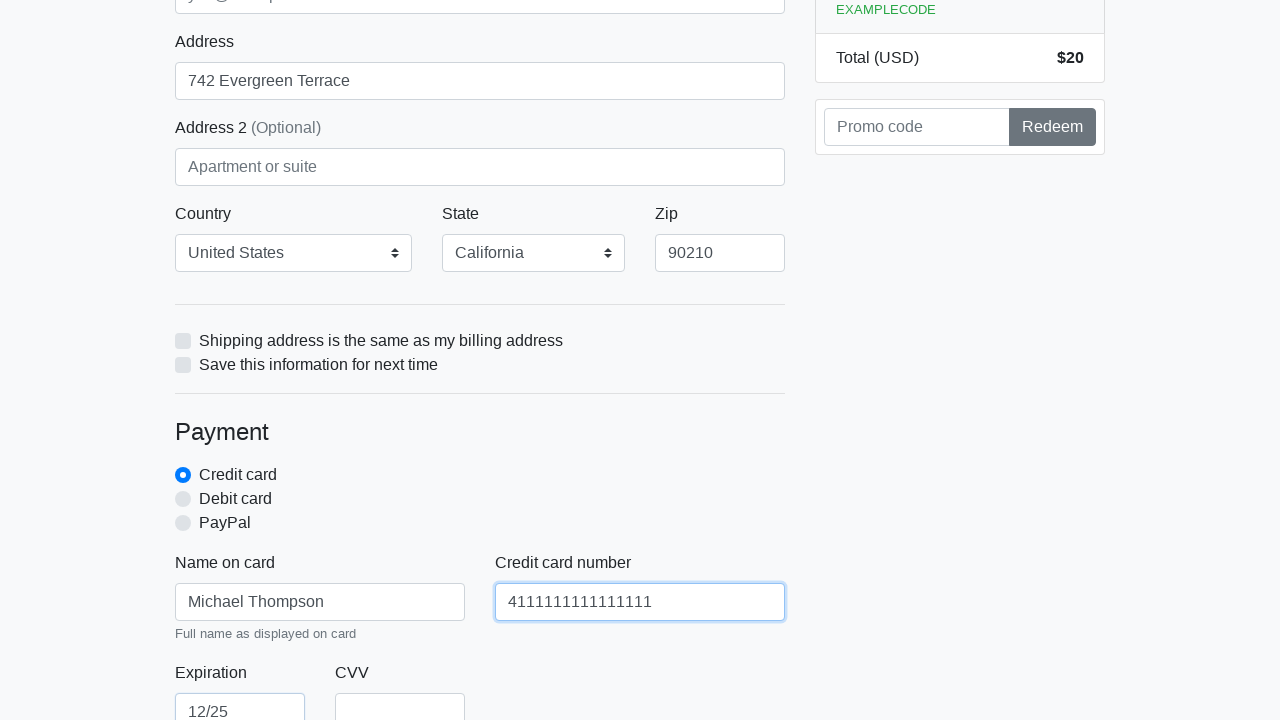

Filled credit card CVV field with '123' on #cc-cvv
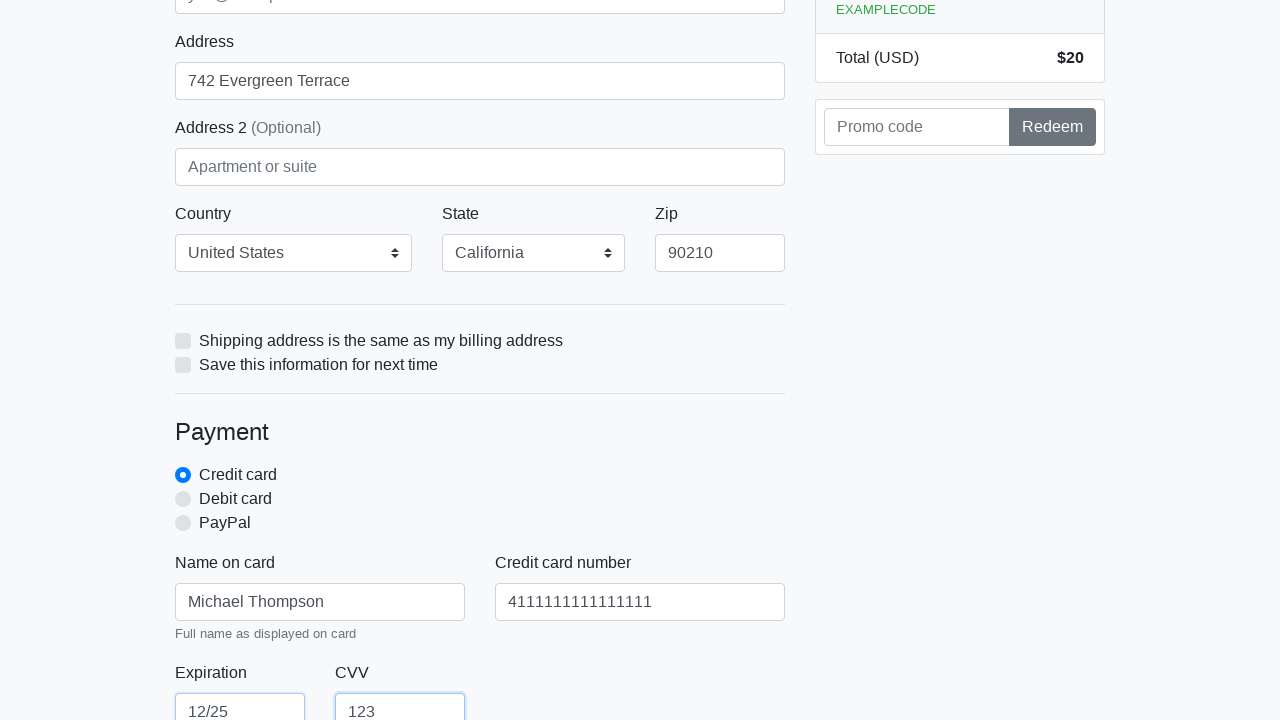

Clicked submit button to submit checkout form at (480, 500) on button.btn.btn-primary.btn-lg.btn-block
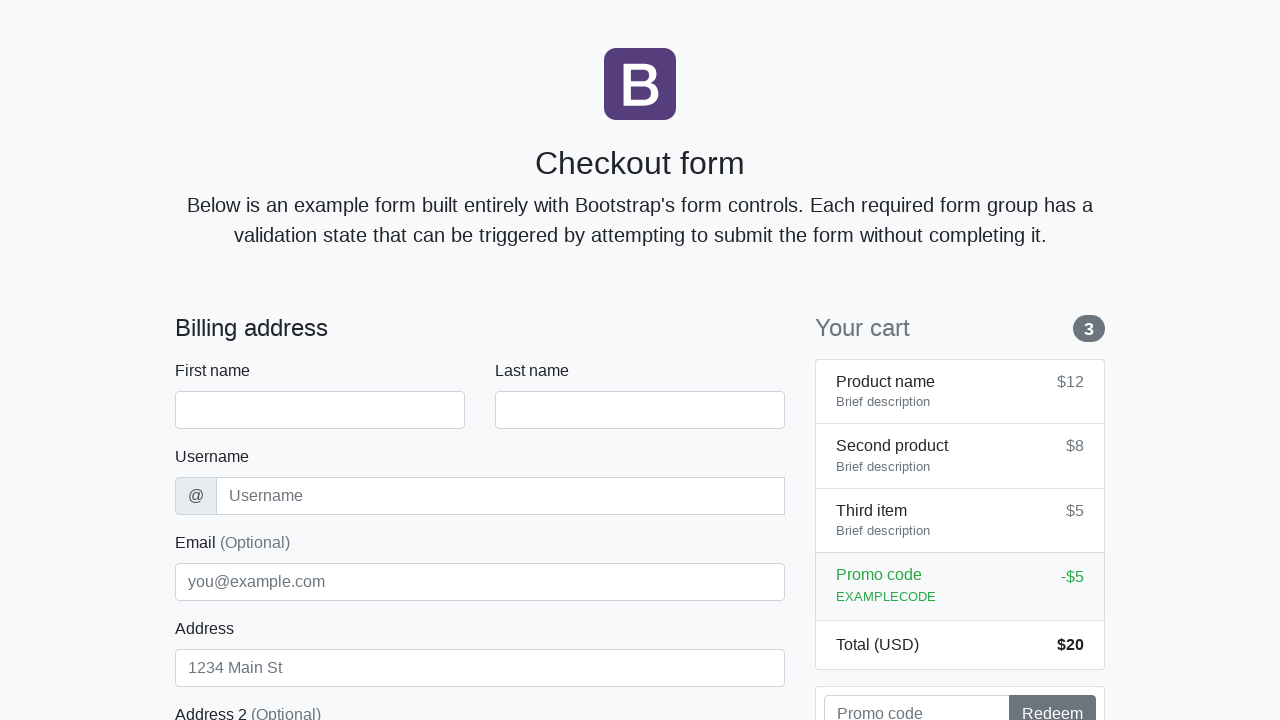

Waited 1 second for form submission to process
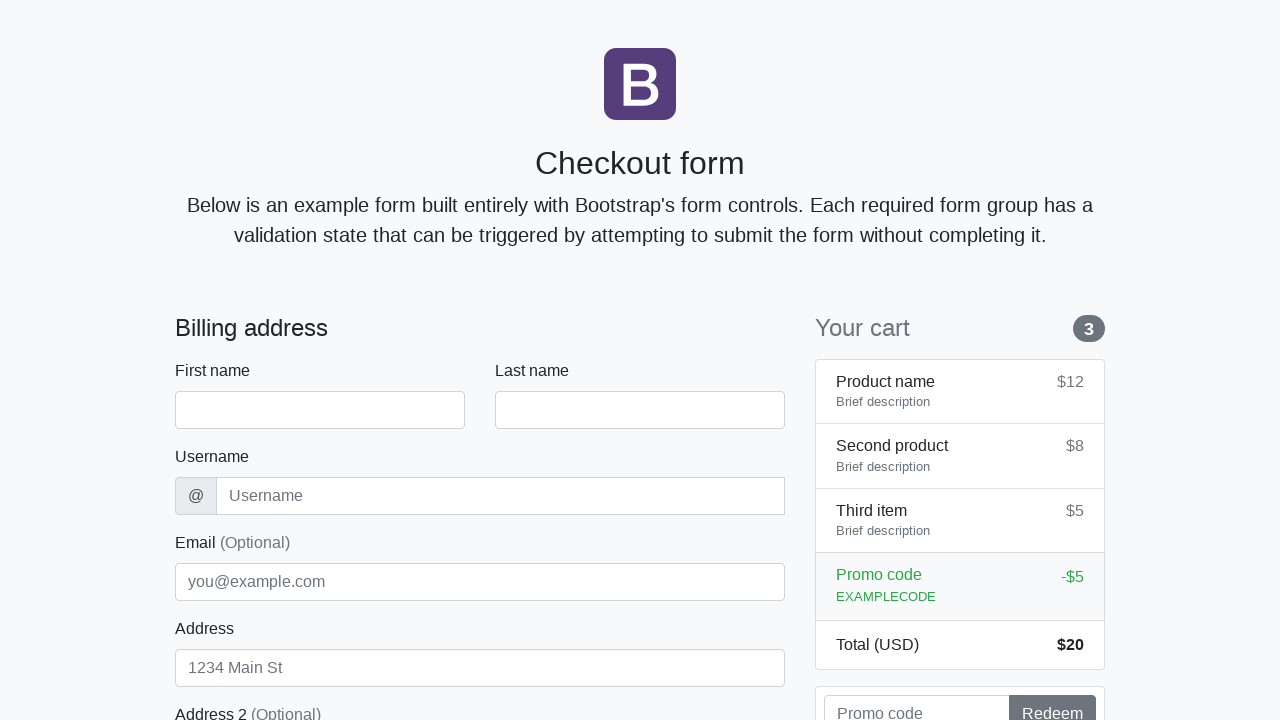

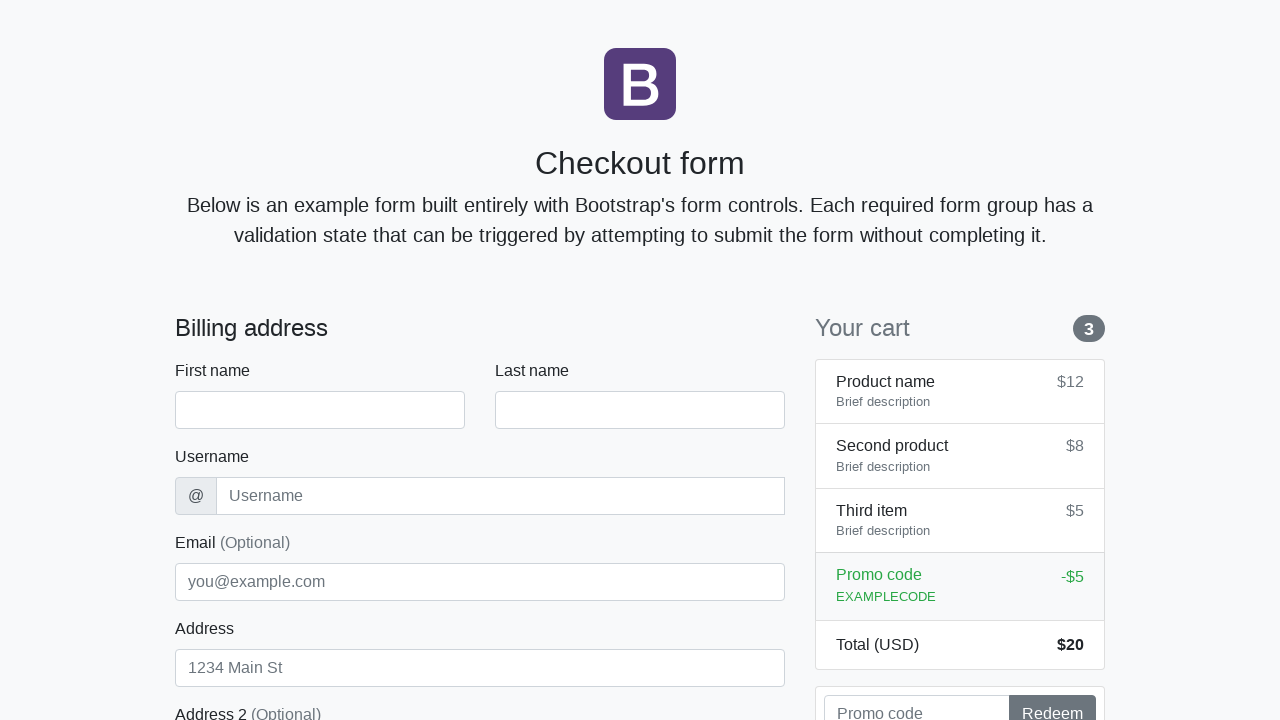